Tests various link types in the Links section including API call links that return different HTTP status codes.

Starting URL: https://demoqa.com/

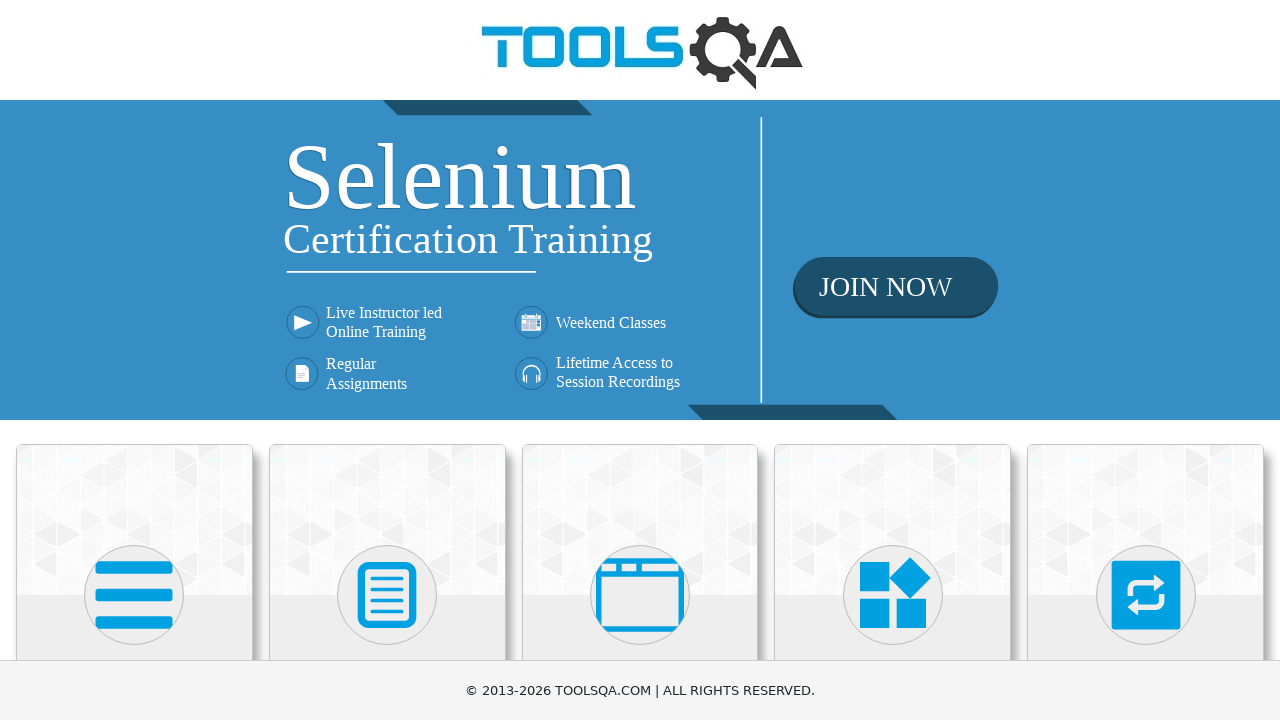

Clicked on Elements card at (134, 360) on text=Elements
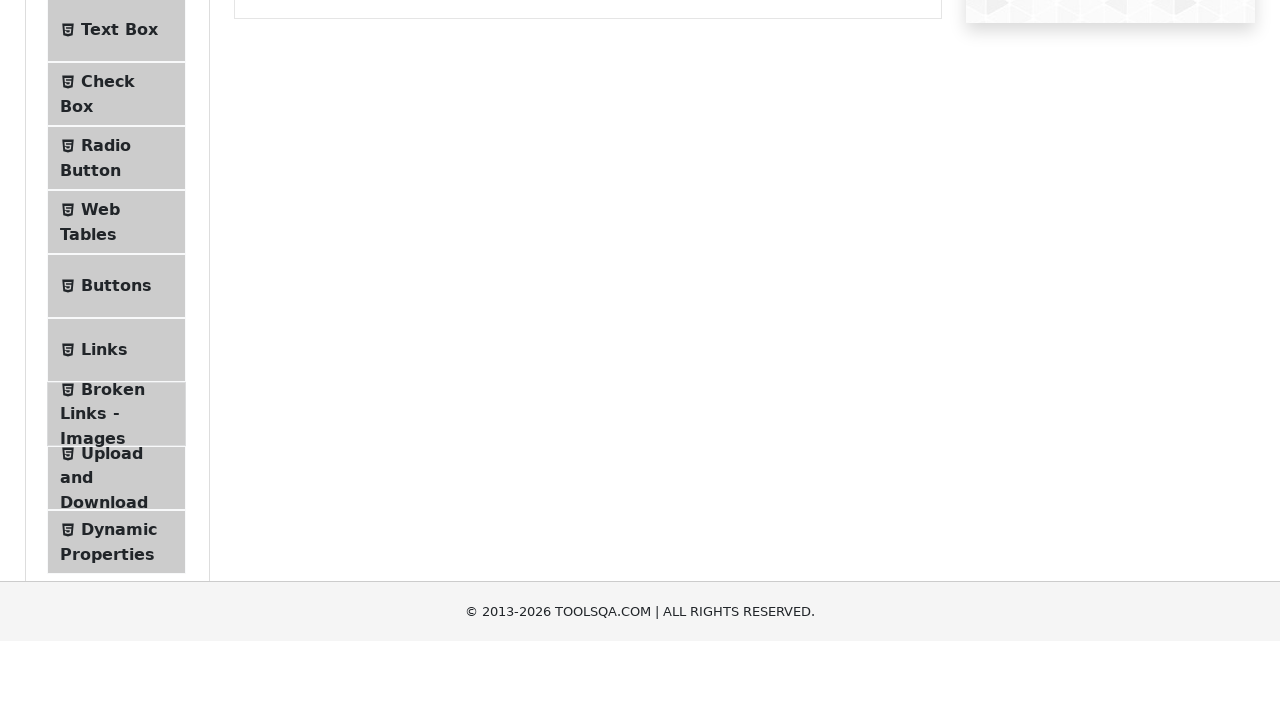

Clicked on Links menu item at (104, 581) on text=Links
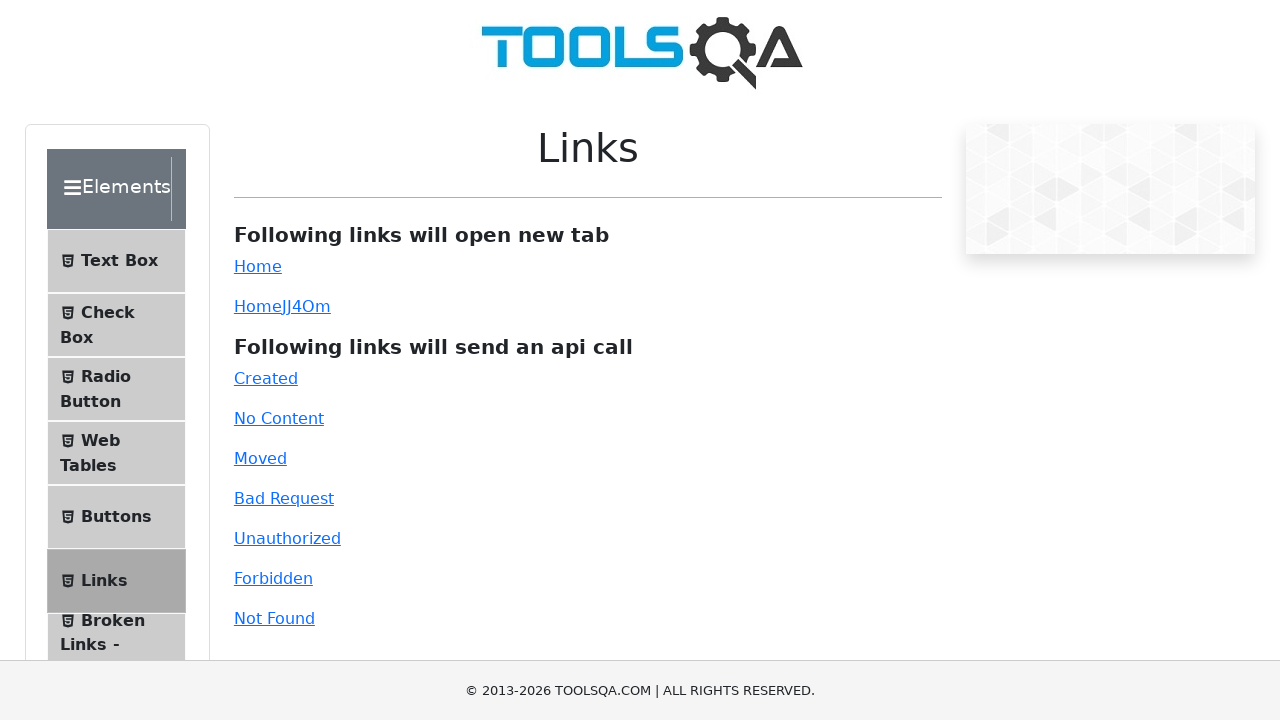

Clicked Home link (simple link) at (258, 266) on #simpleLink
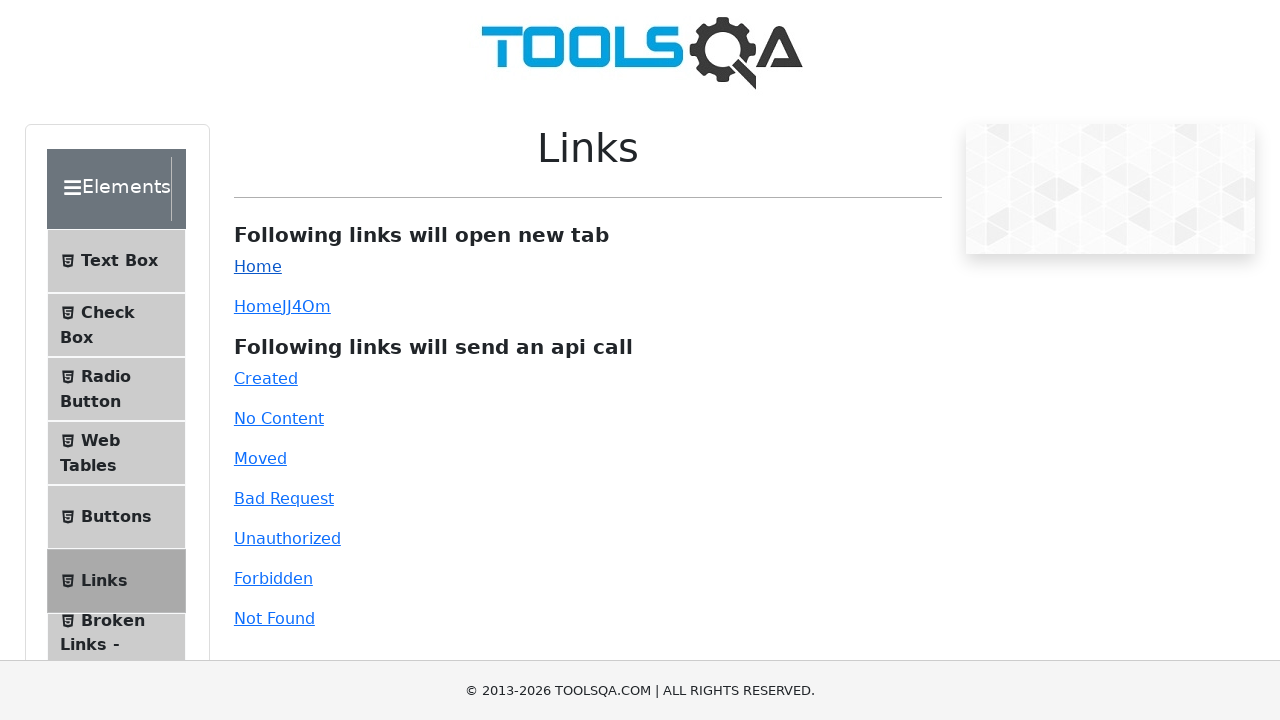

Waited 1000ms after clicking Home link
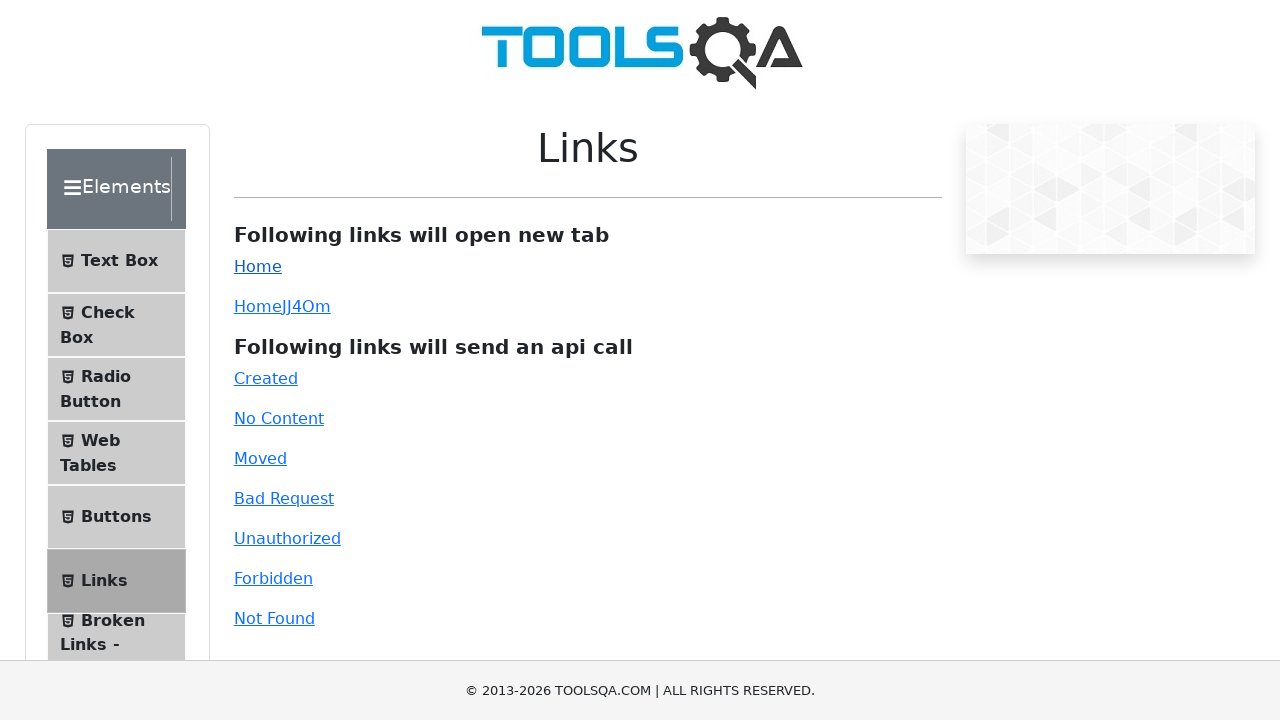

Clicked Created link (HTTP 201) at (266, 378) on #created
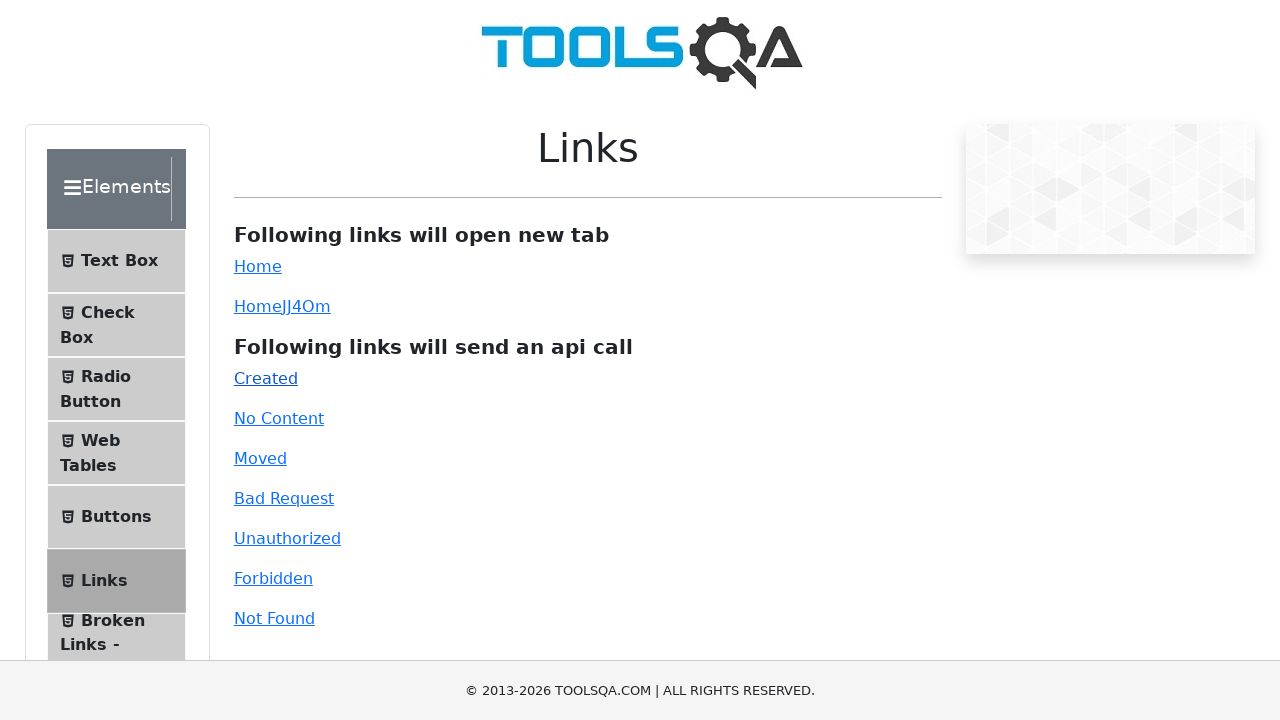

Link response displayed for Created link
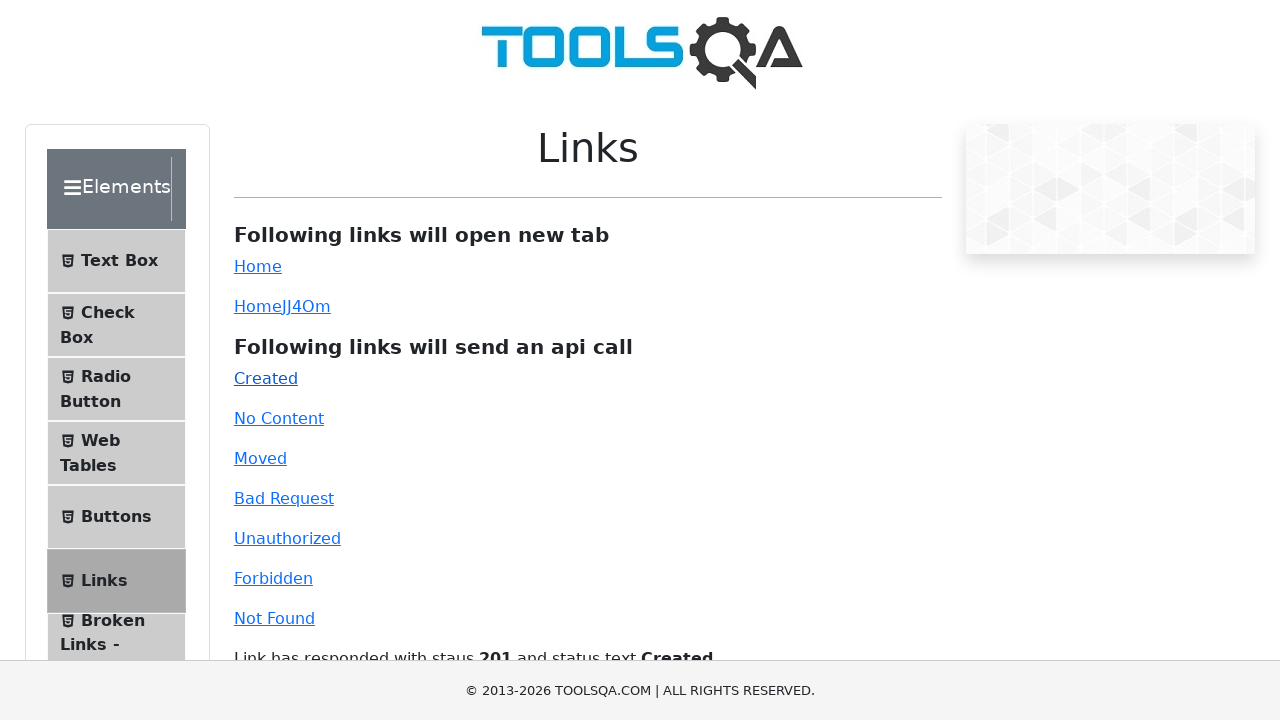

Clicked No Content link (HTTP 204) at (279, 418) on #no-content
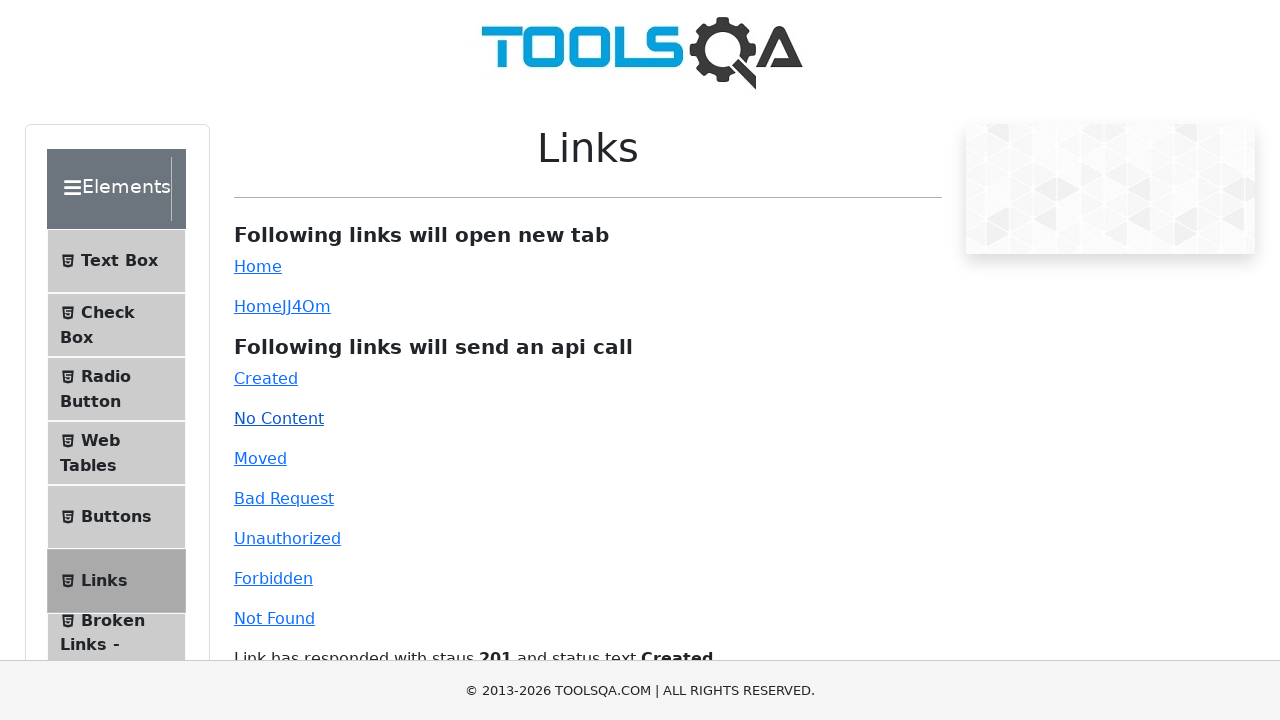

Link response displayed for No Content link
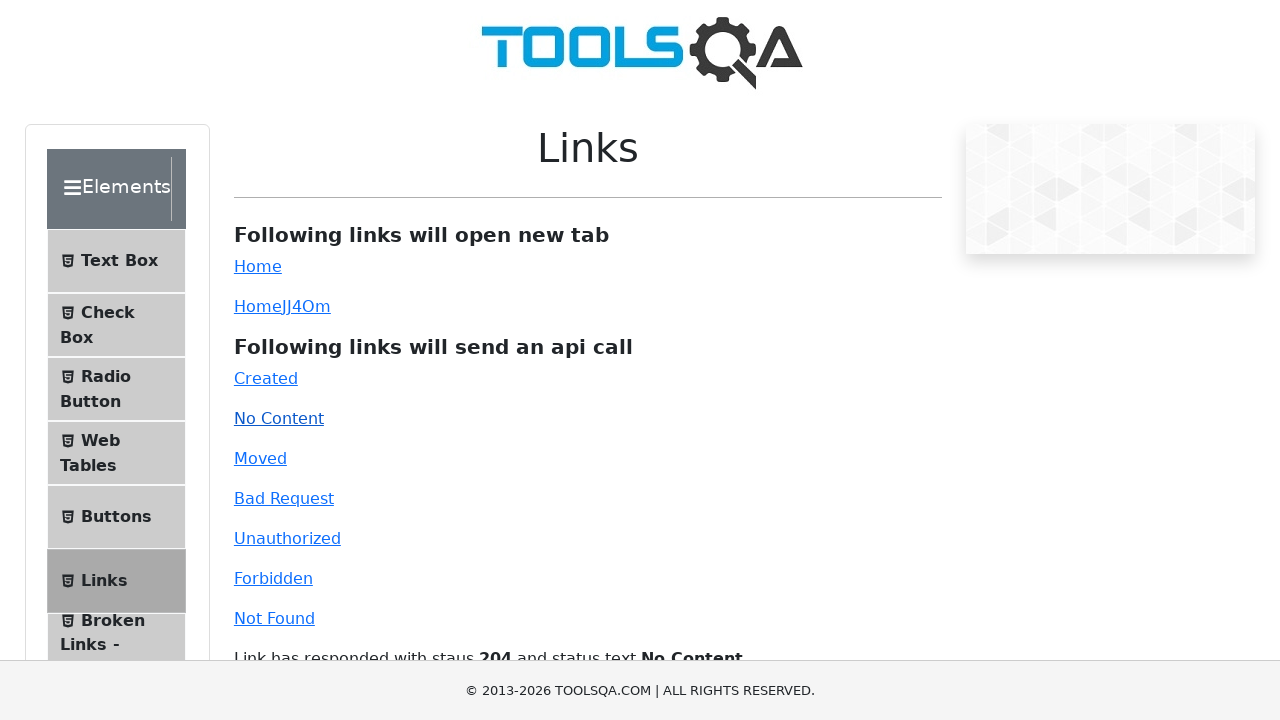

Clicked Moved link (HTTP 301) at (260, 458) on #moved
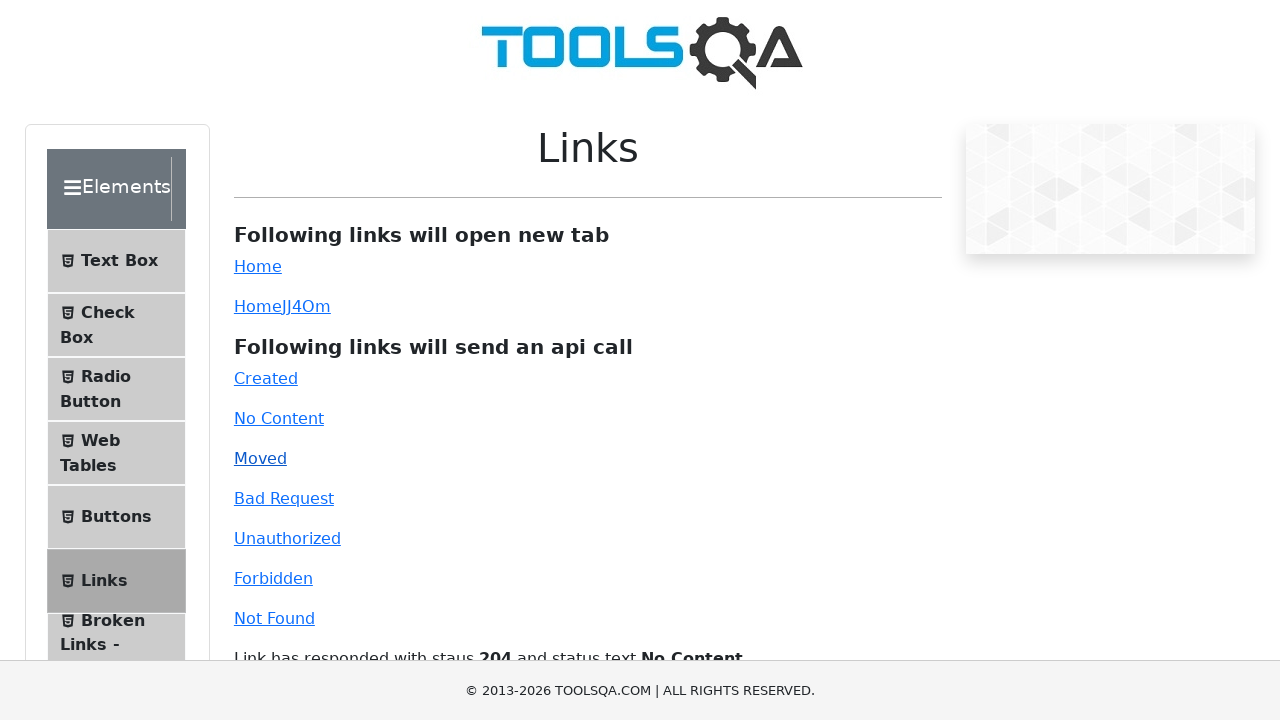

Link response displayed for Moved link
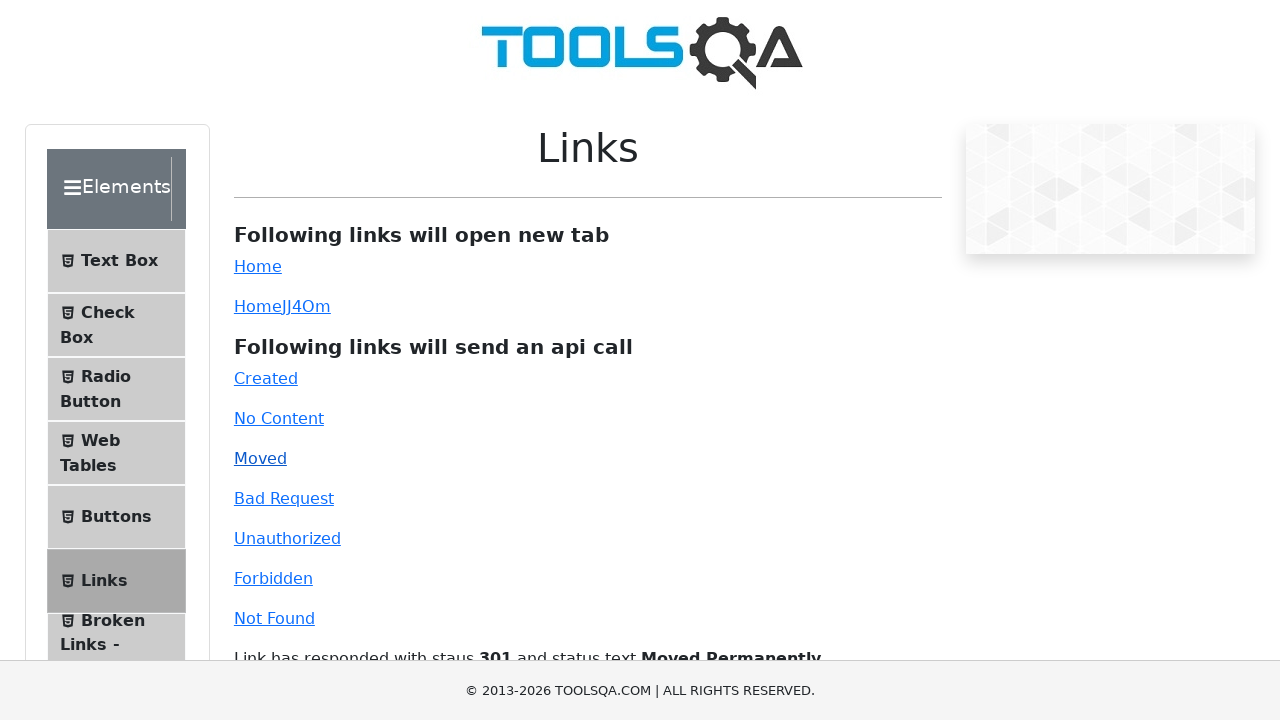

Clicked Bad Request link (HTTP 400) at (284, 498) on #bad-request
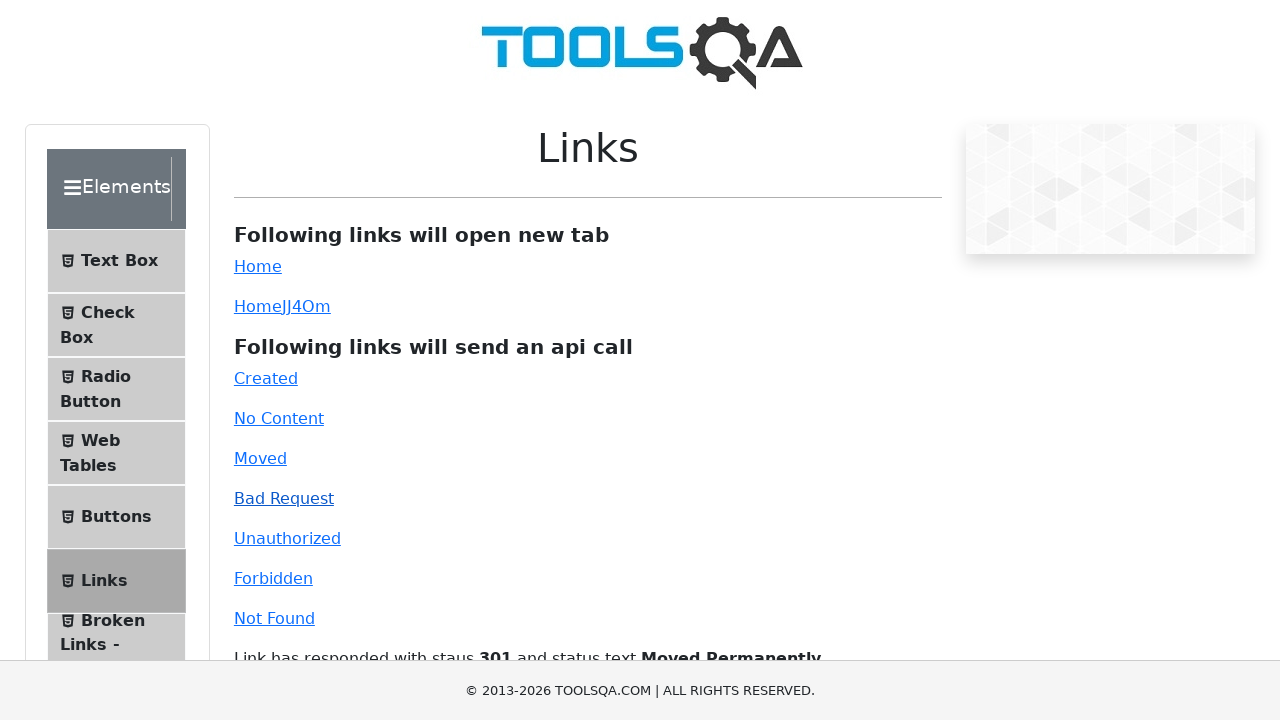

Link response displayed for Bad Request link
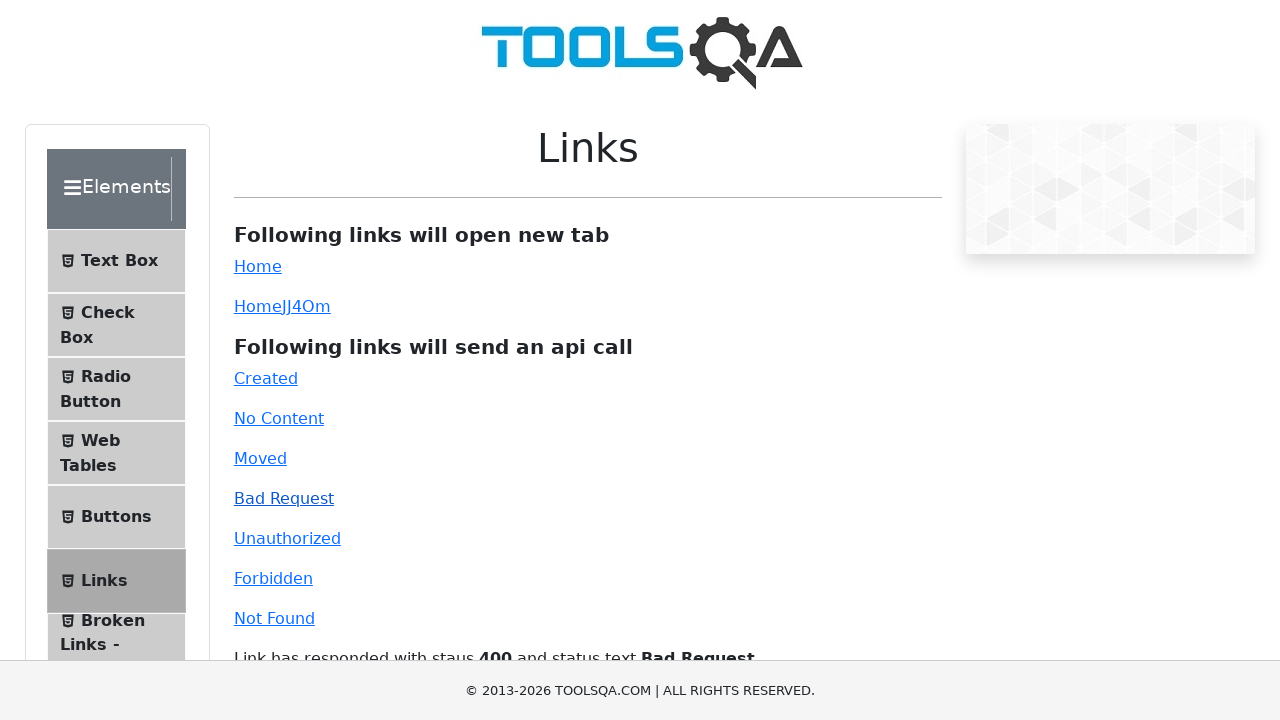

Clicked Unauthorized link (HTTP 401) at (287, 538) on #unauthorized
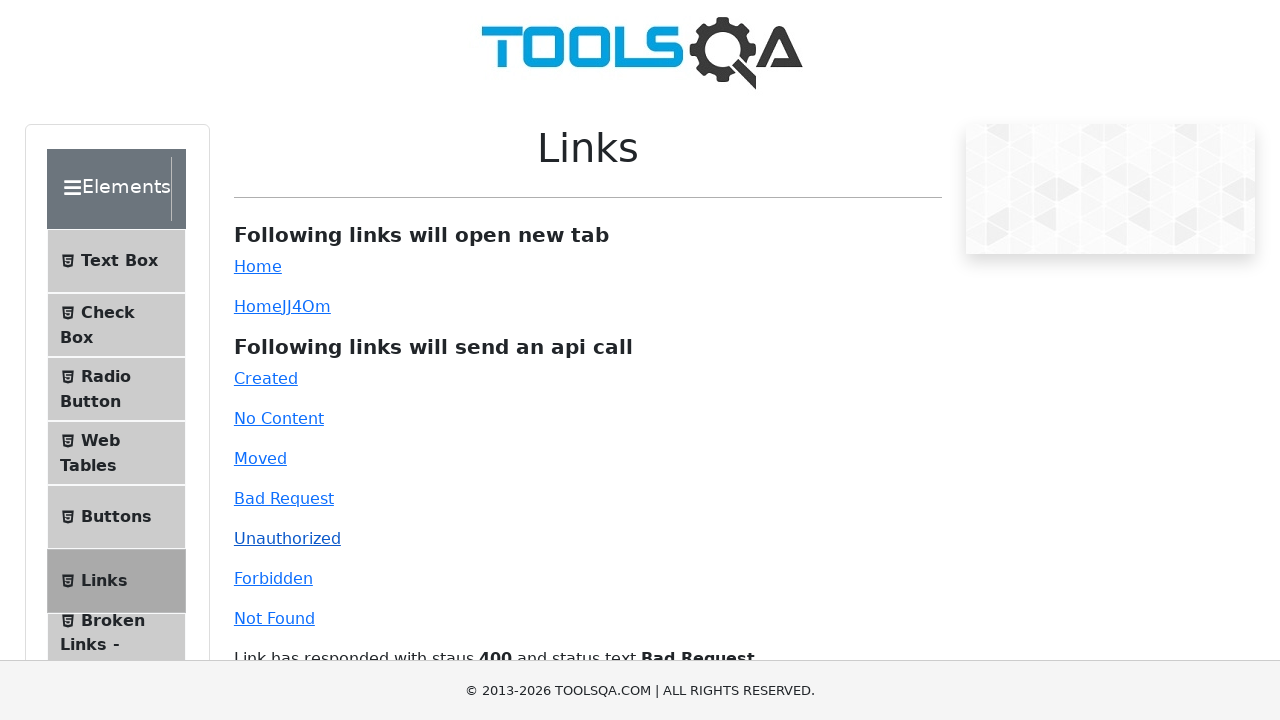

Link response displayed for Unauthorized link
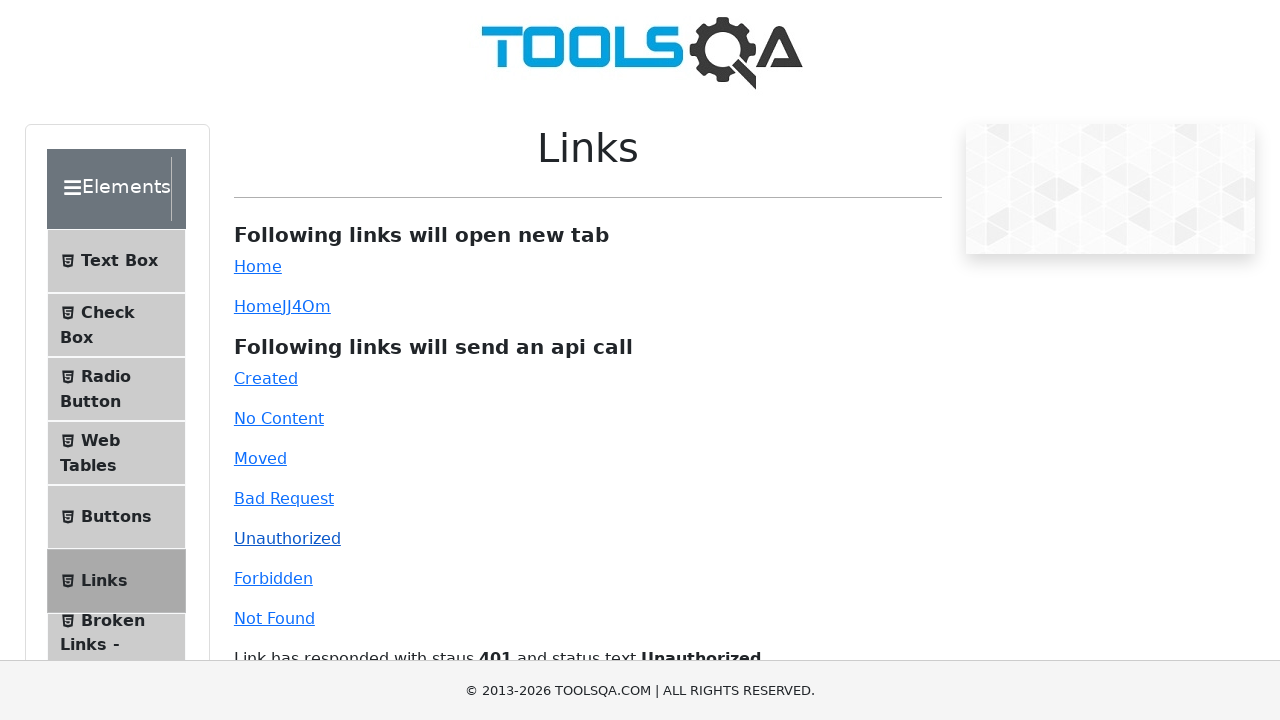

Clicked Forbidden link (HTTP 403) at (273, 578) on #forbidden
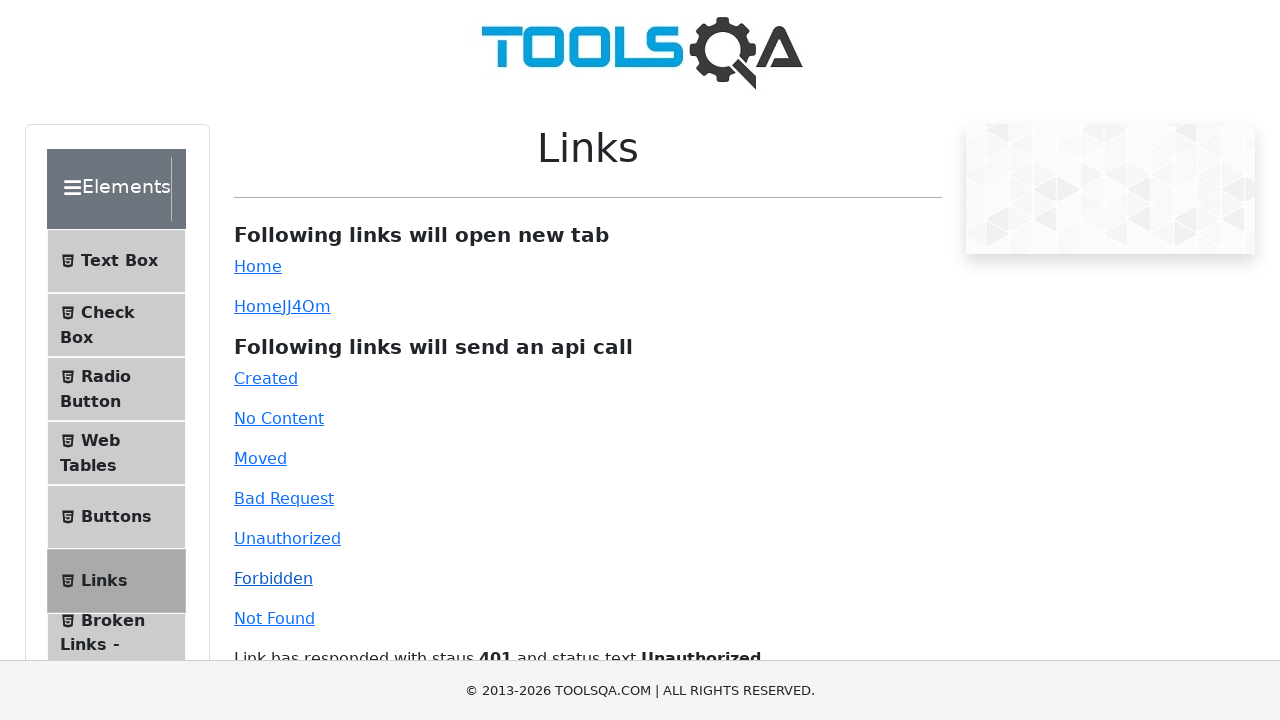

Link response displayed for Forbidden link
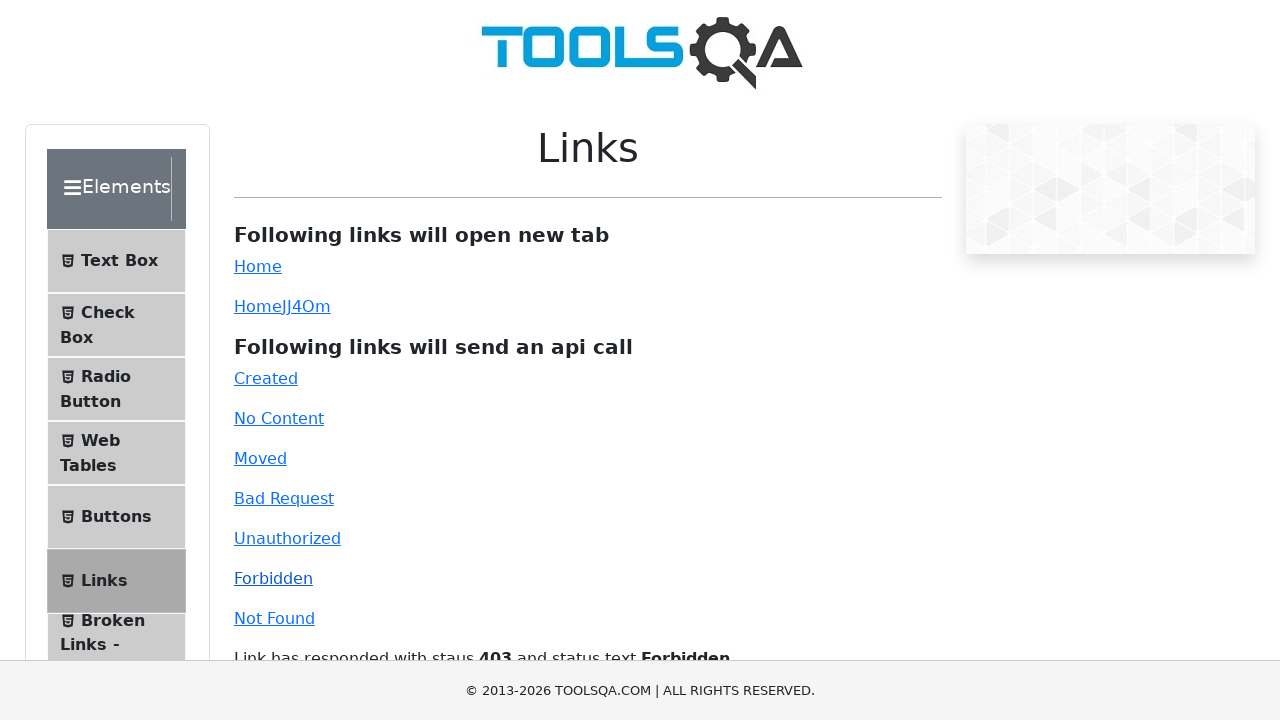

Clicked Not Found link (HTTP 404) at (274, 618) on #invalid-url
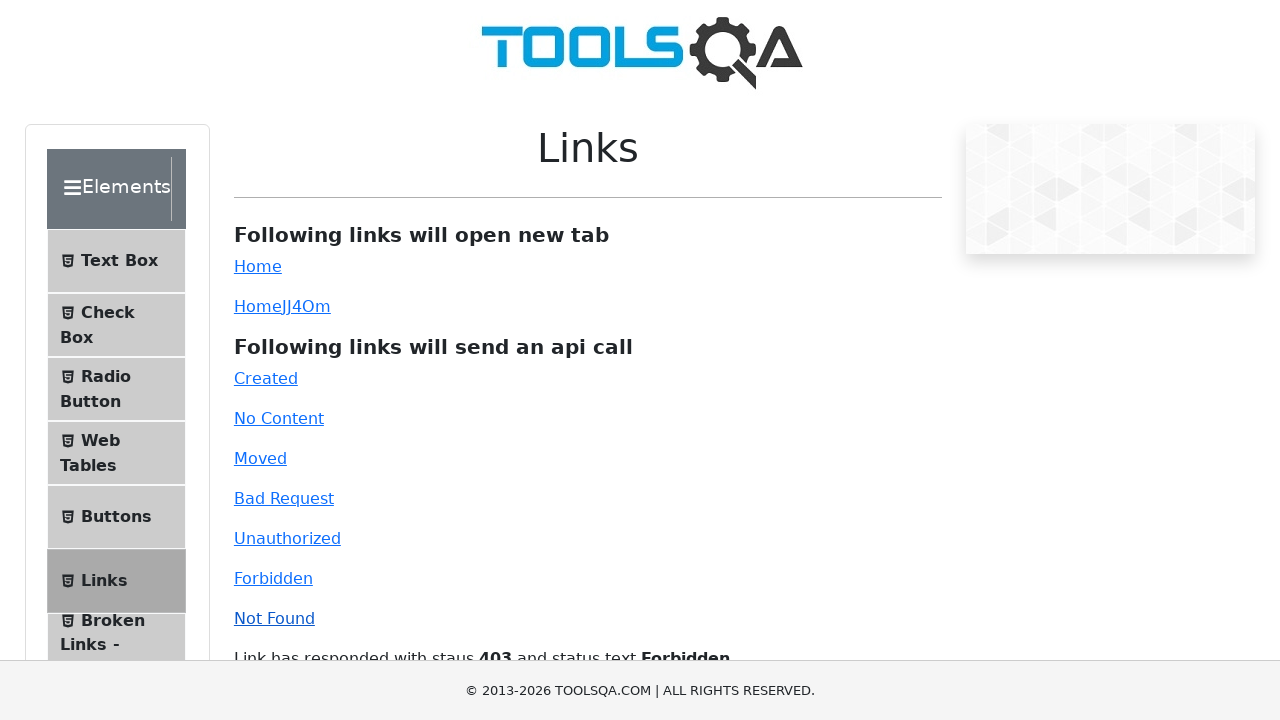

Link response displayed for Not Found link
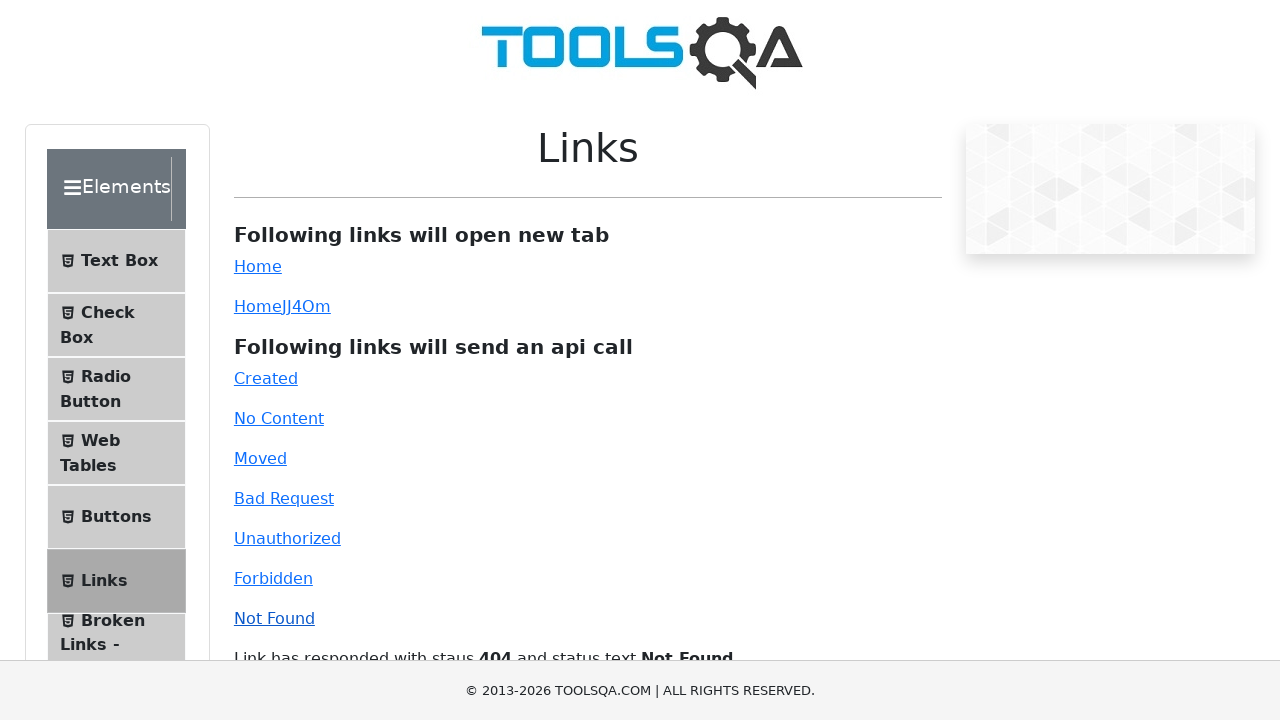

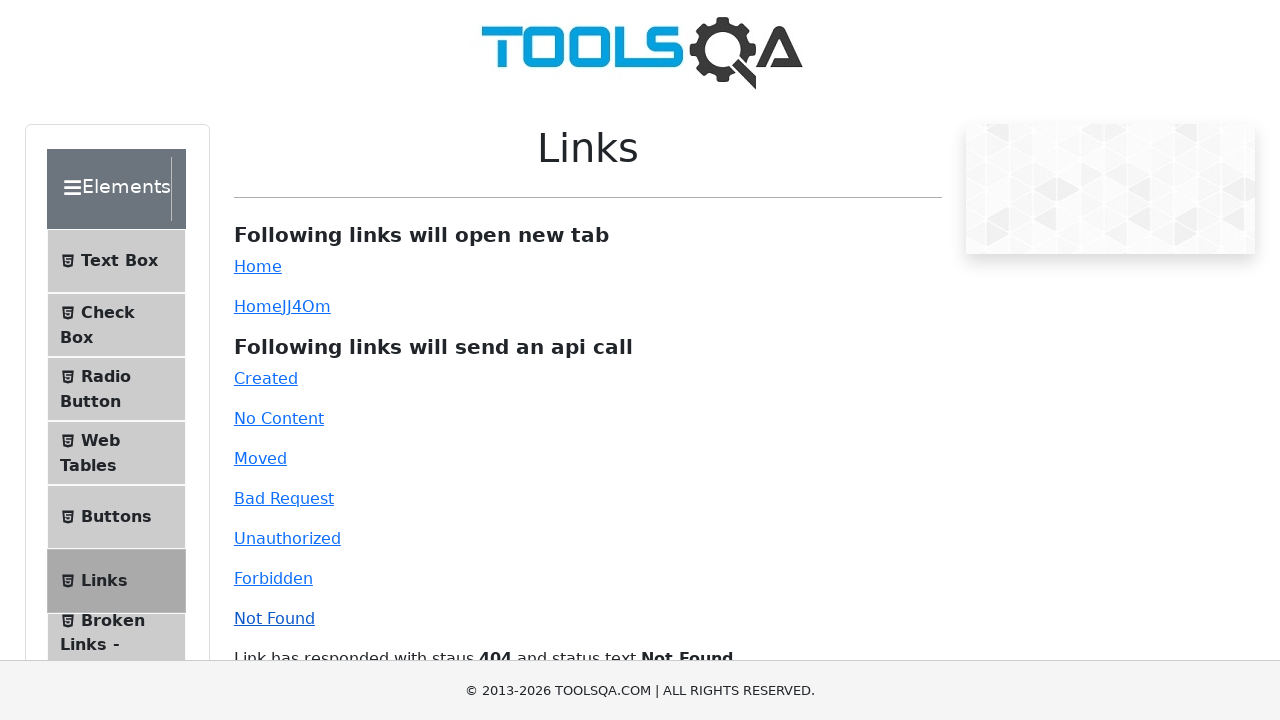